Tests page scrolling functionality by scrolling down 2000 pixels and then scrolling back up 2000 pixels on the W3Schools website

Starting URL: https://www.w3schools.com/

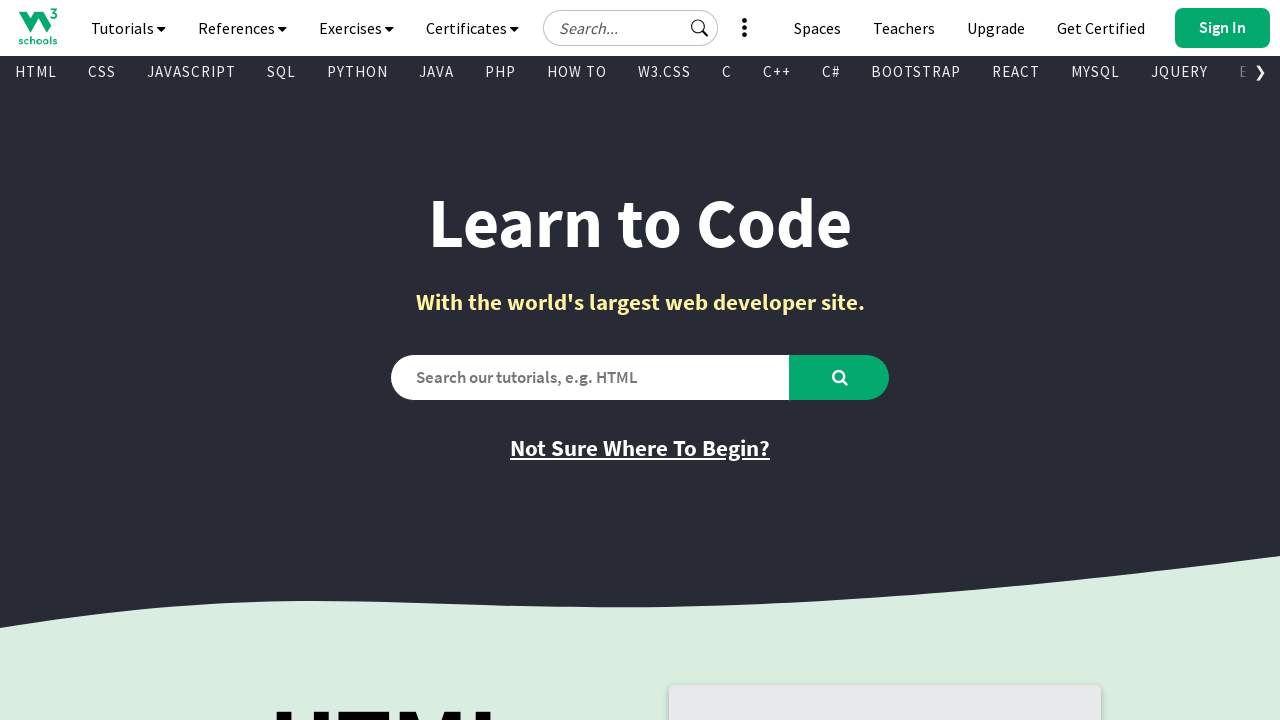

Scrolled down 2000 pixels on W3Schools page
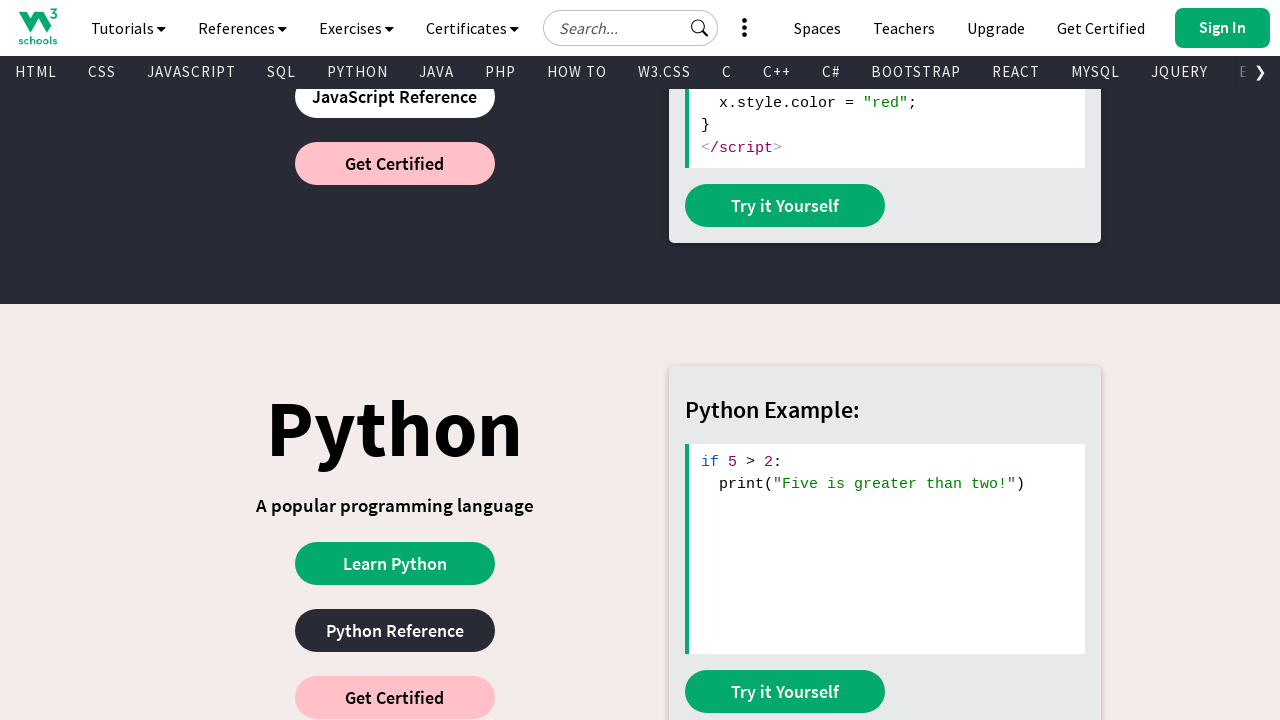

Waited 4 seconds to observe scroll effect
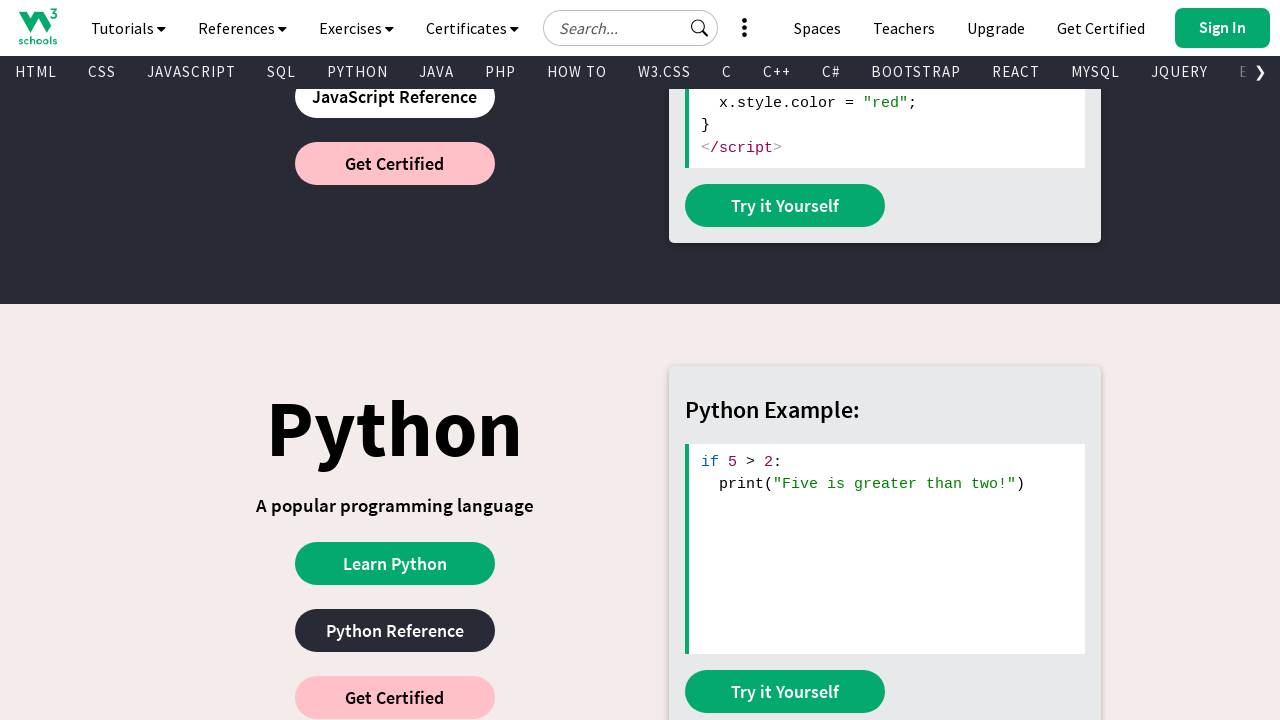

Scrolled back up 2000 pixels to original position
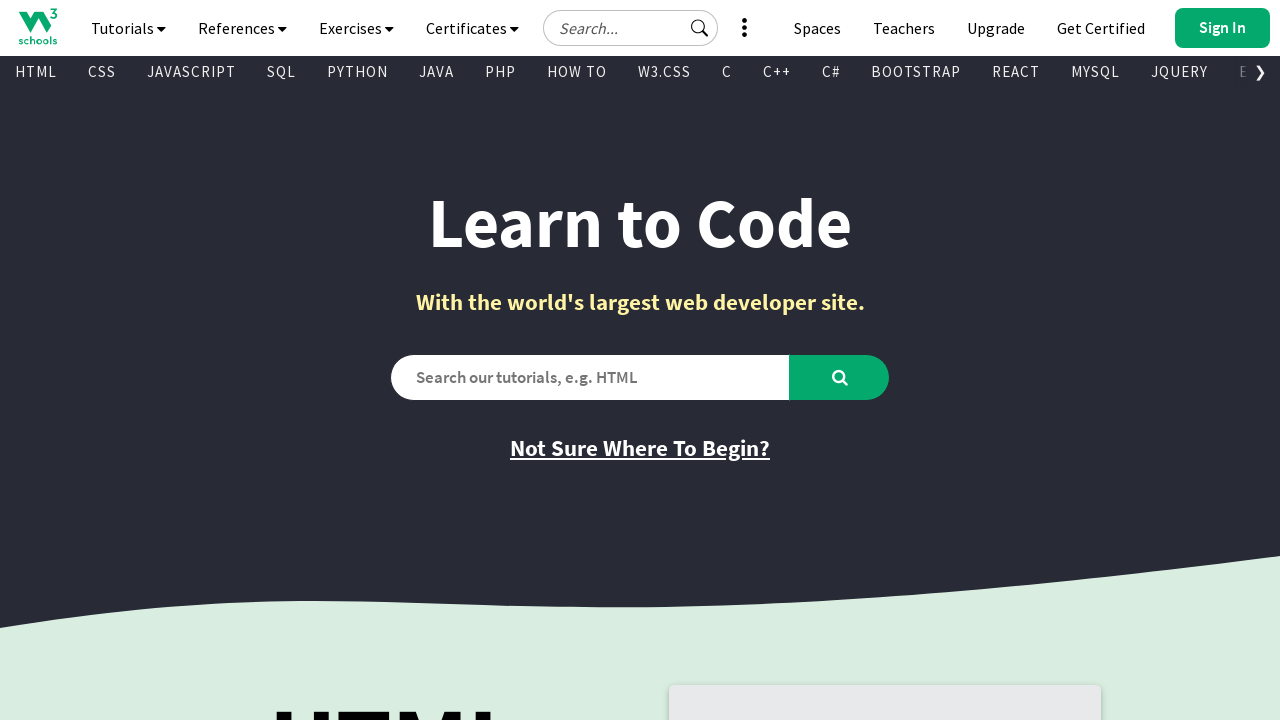

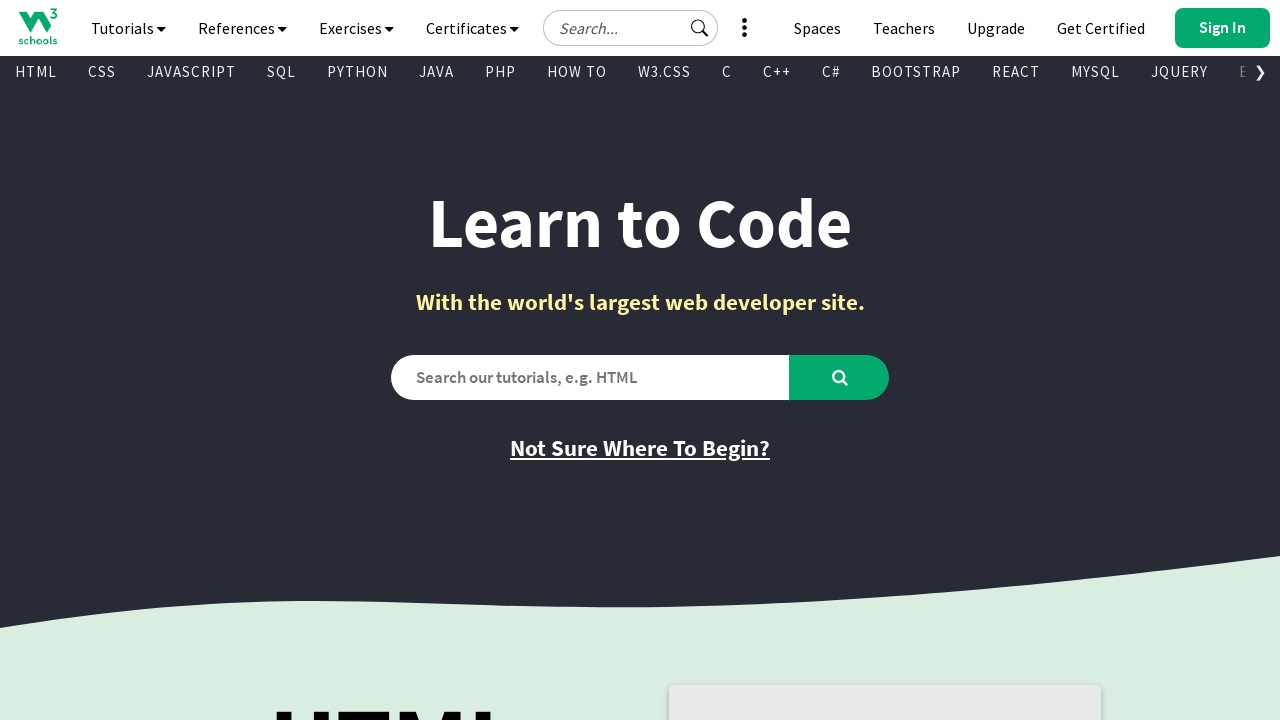